Tests scrolling to a footer link element on the WebdriverIO homepage and verifies the element is visible after scrolling into view.

Starting URL: https://webdriver.io

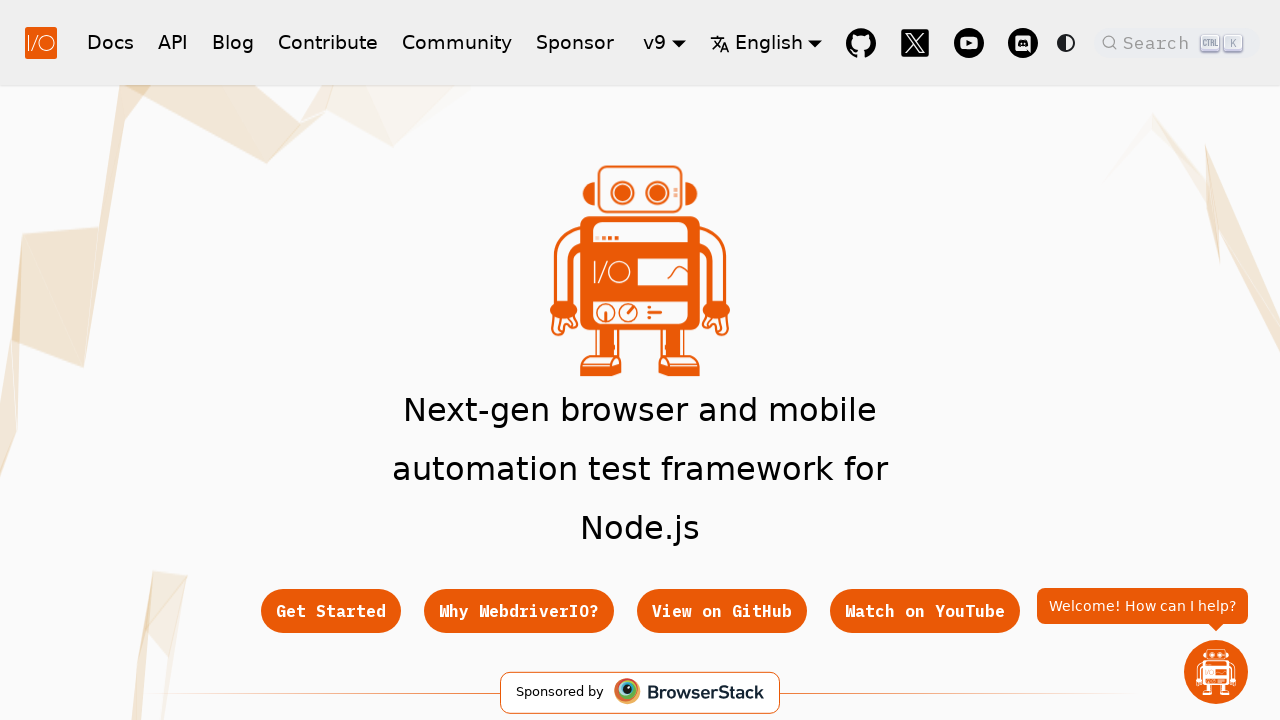

Located the 'Get Started' link in the footer
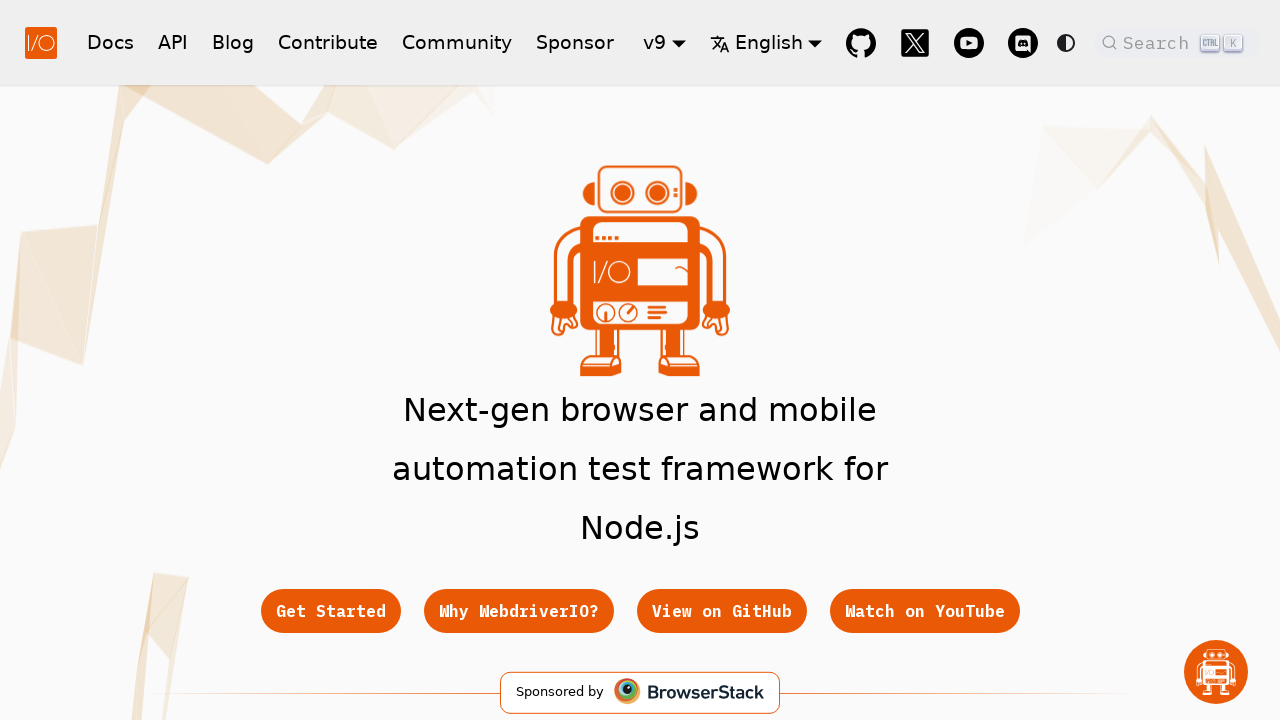

Scrolled the 'Get Started' link into view
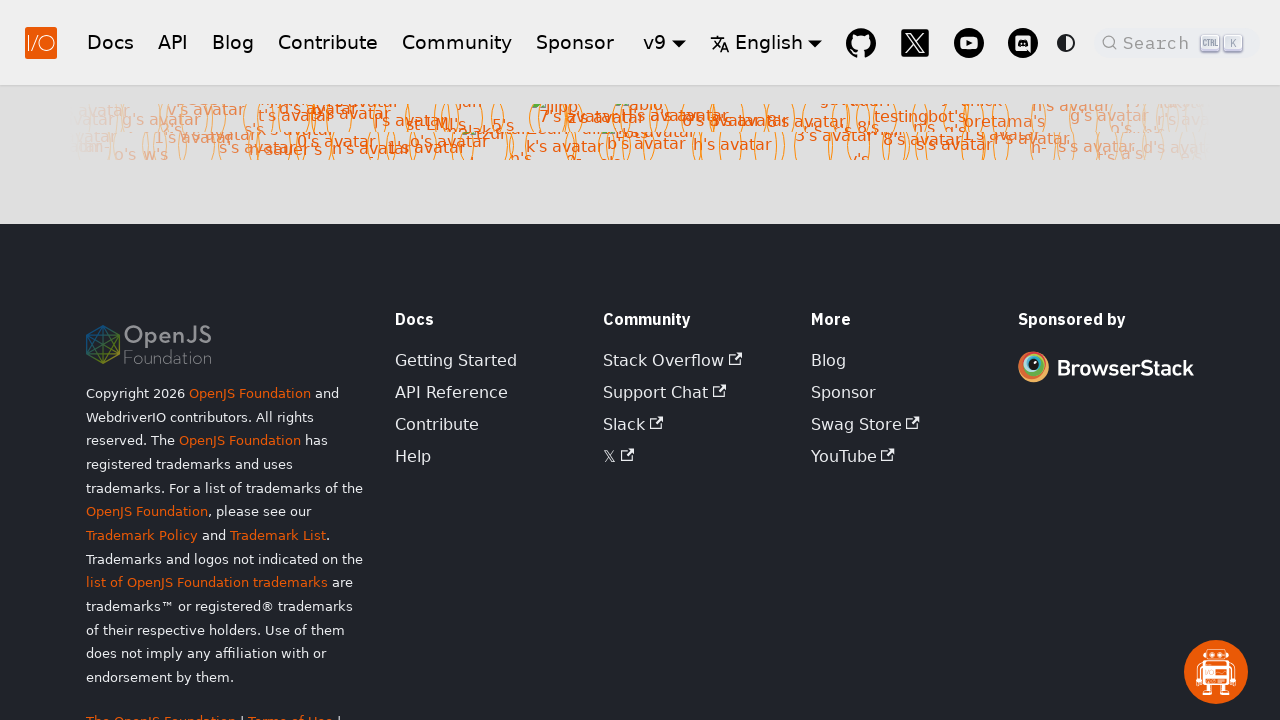

Verified the 'Get Started' link is visible after scrolling
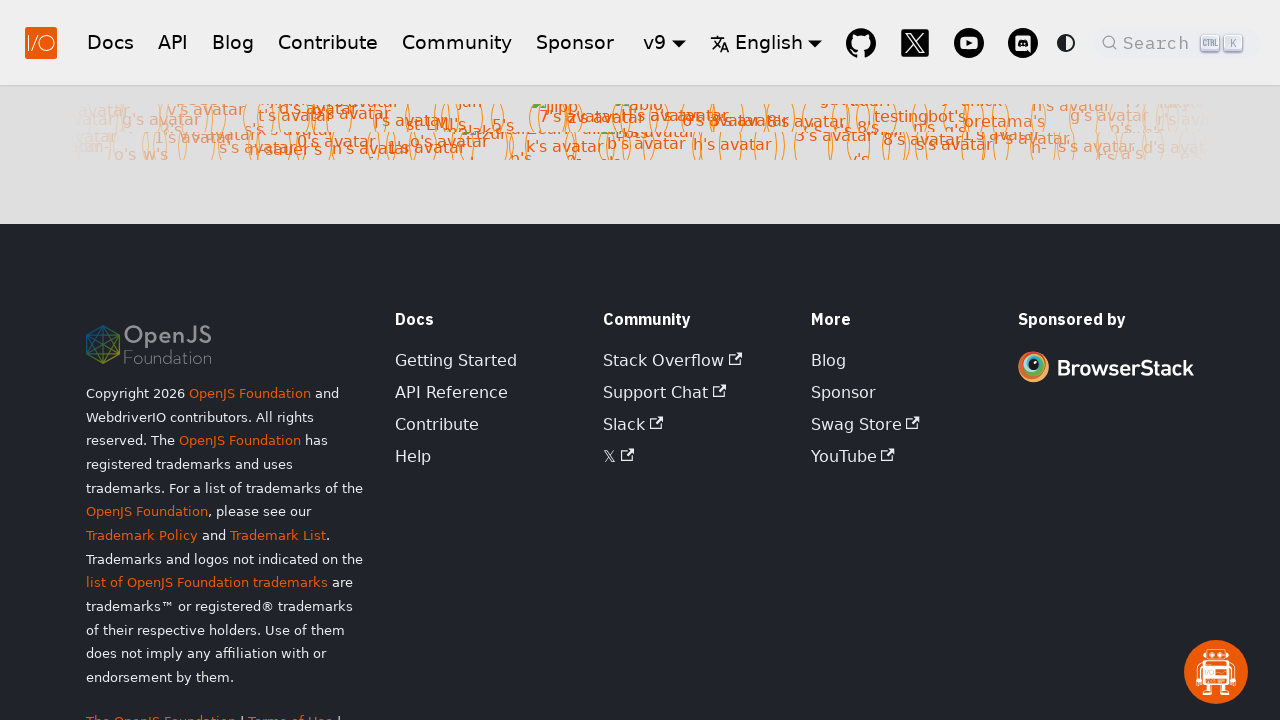

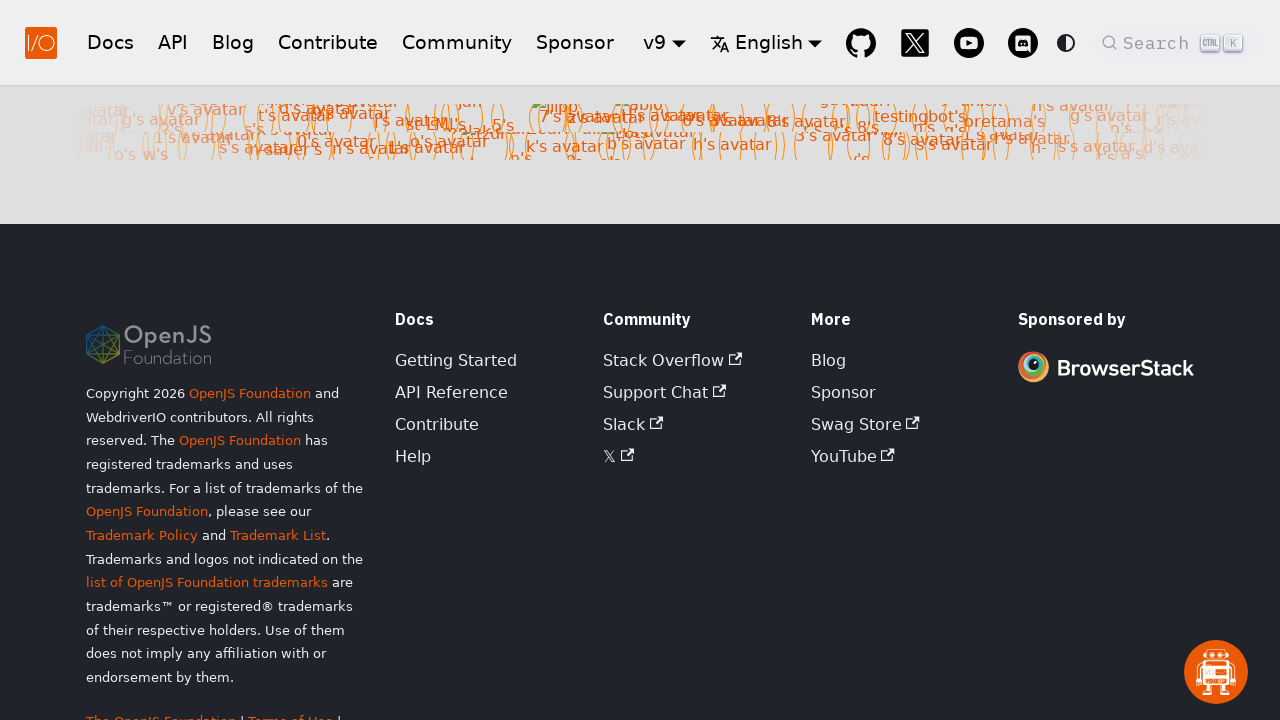